Tests drag and drop functionality on jQuery UI by navigating to the Droppable demo, switching to the iframe, and dragging an element to a drop target

Starting URL: https://jqueryui.com/

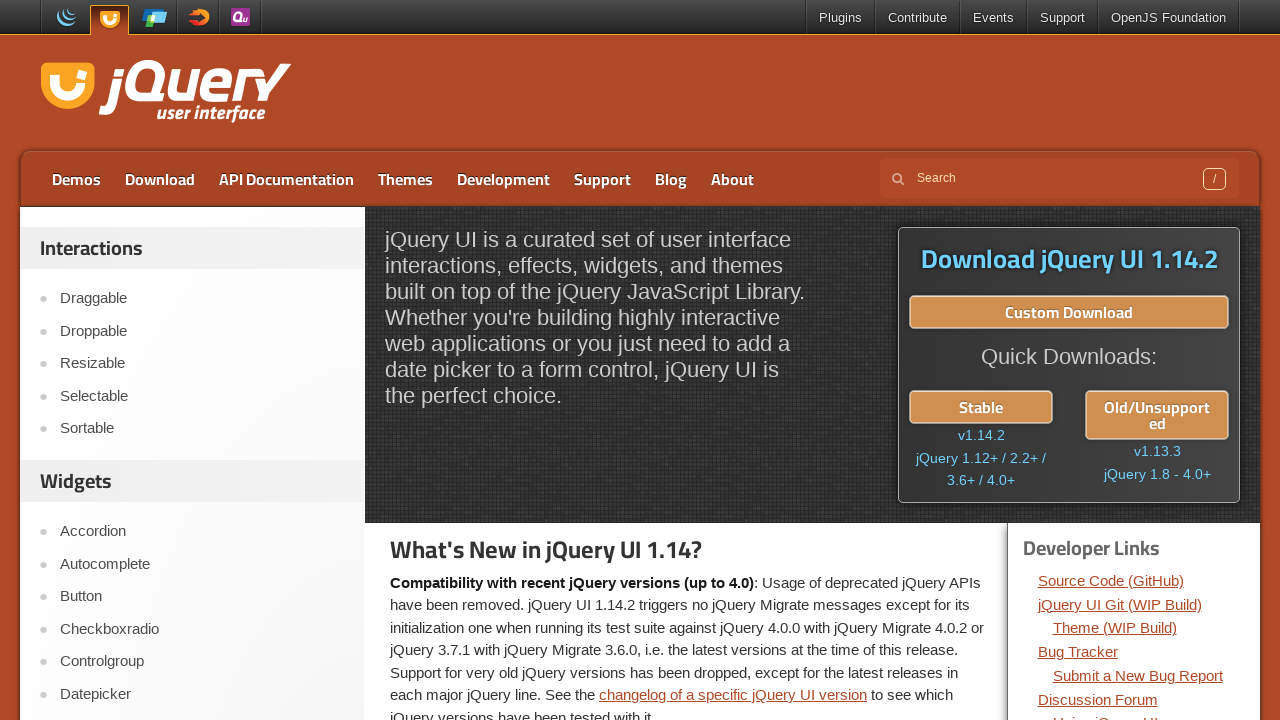

Clicked on Droppable link to navigate to the demo at (202, 331) on text=Droppable
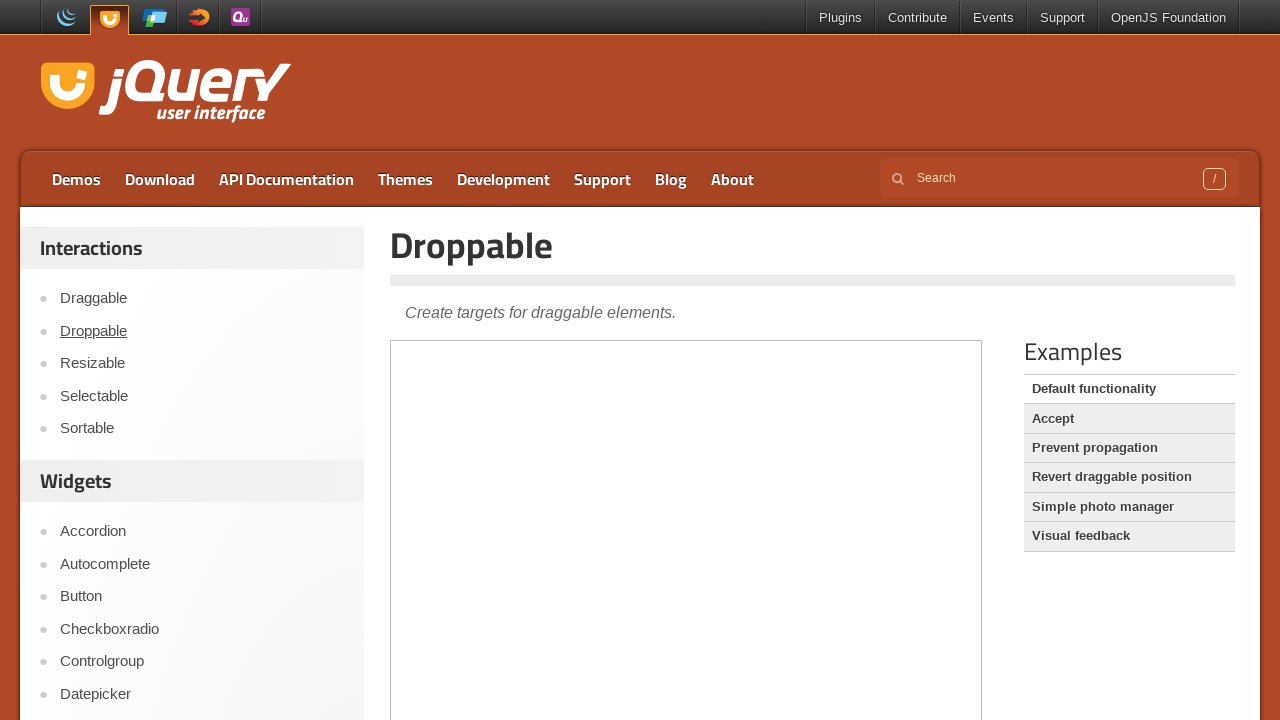

Located the demo iframe
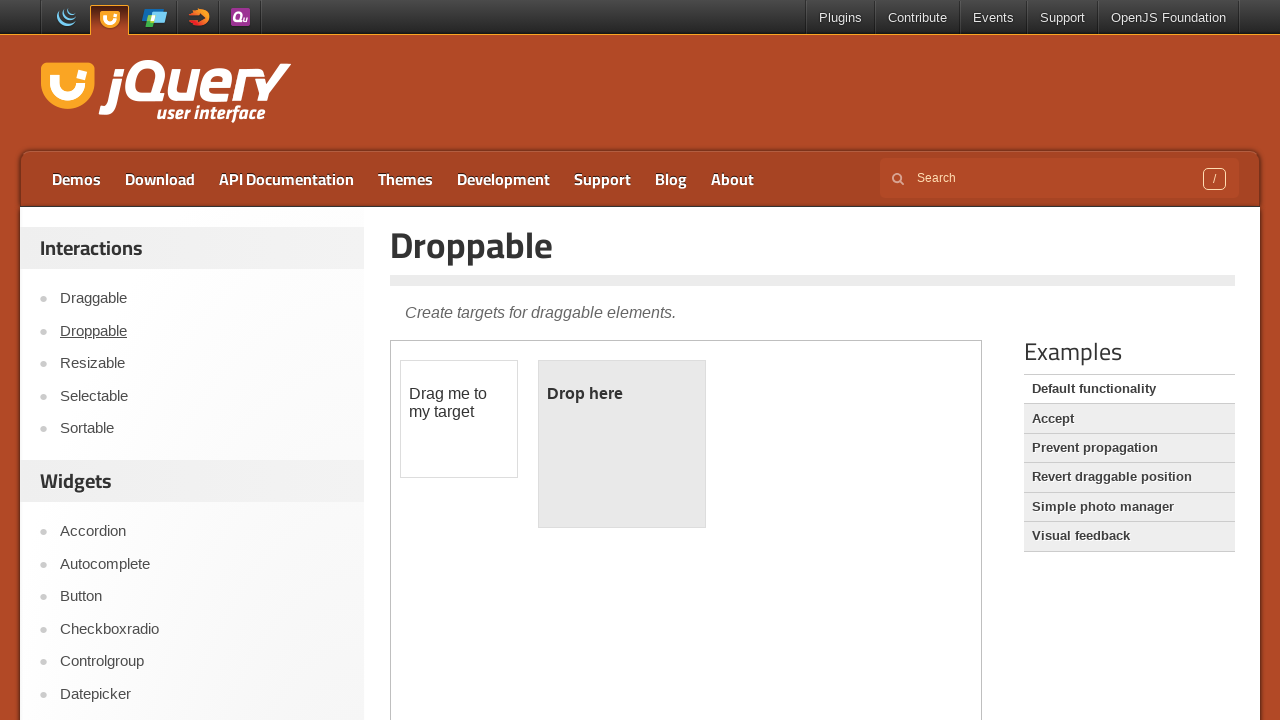

Located the draggable element within the iframe
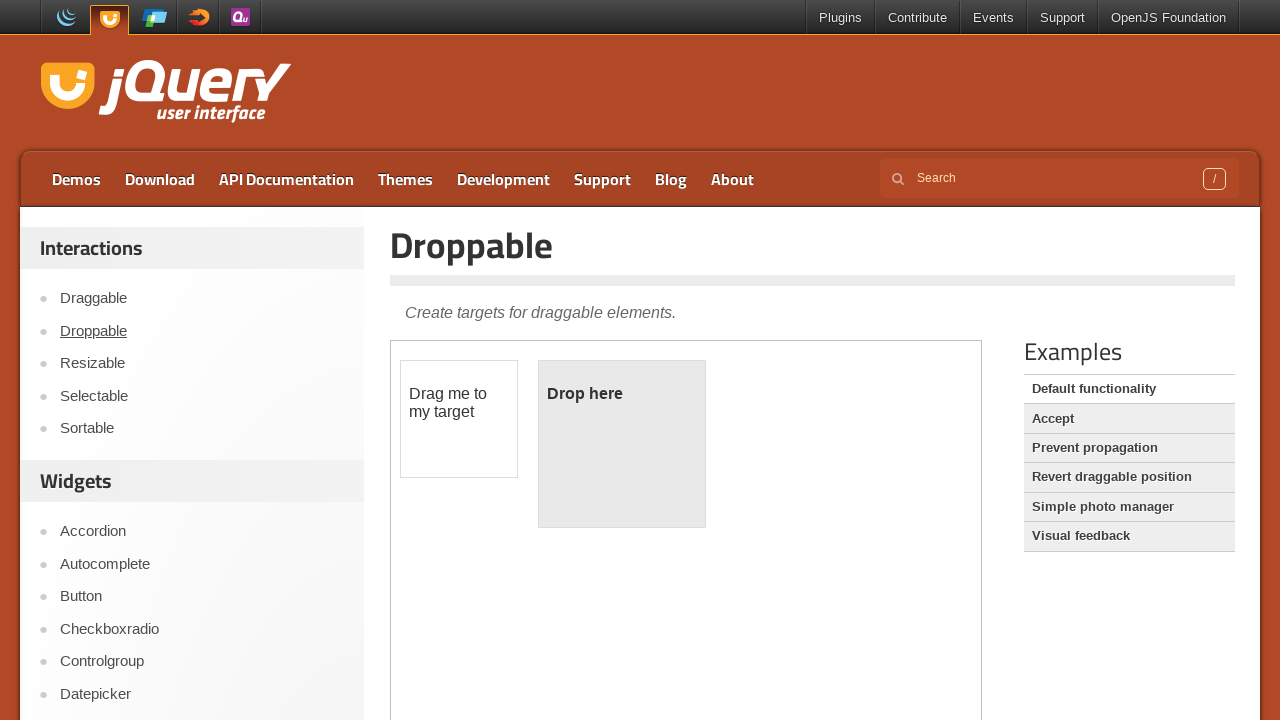

Located the droppable target element within the iframe
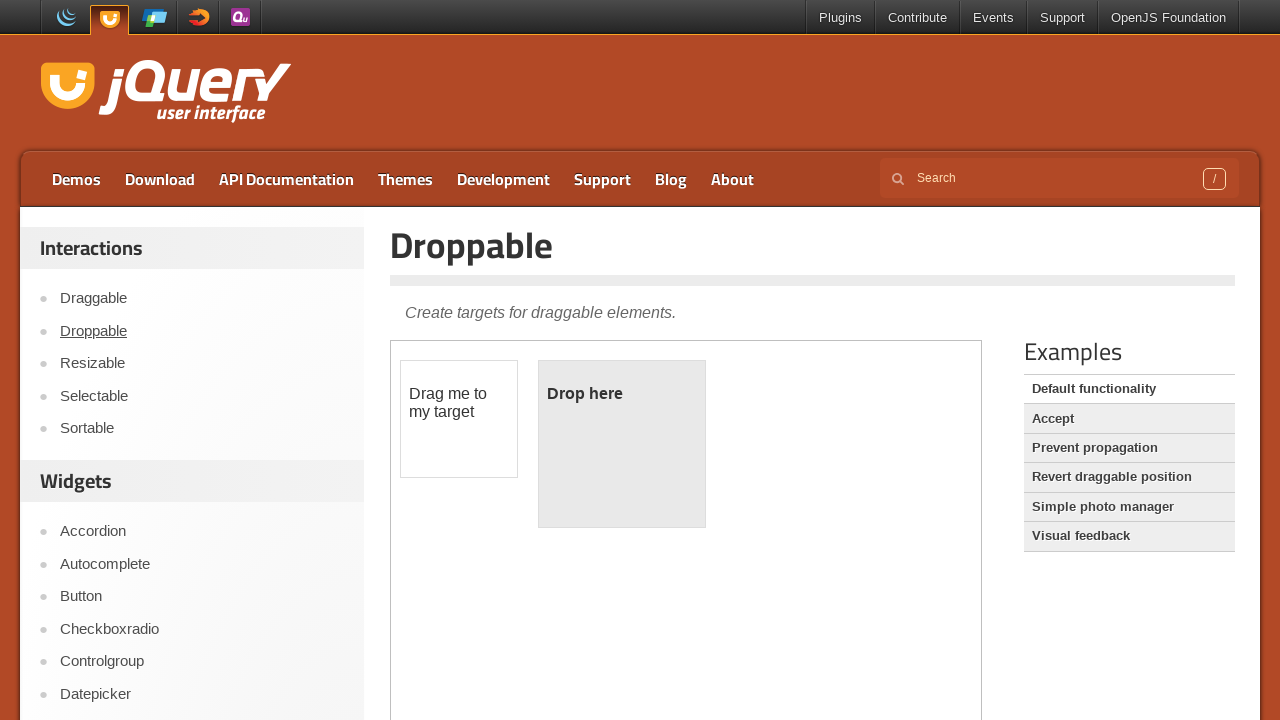

Dragged the draggable element to the droppable target at (622, 444)
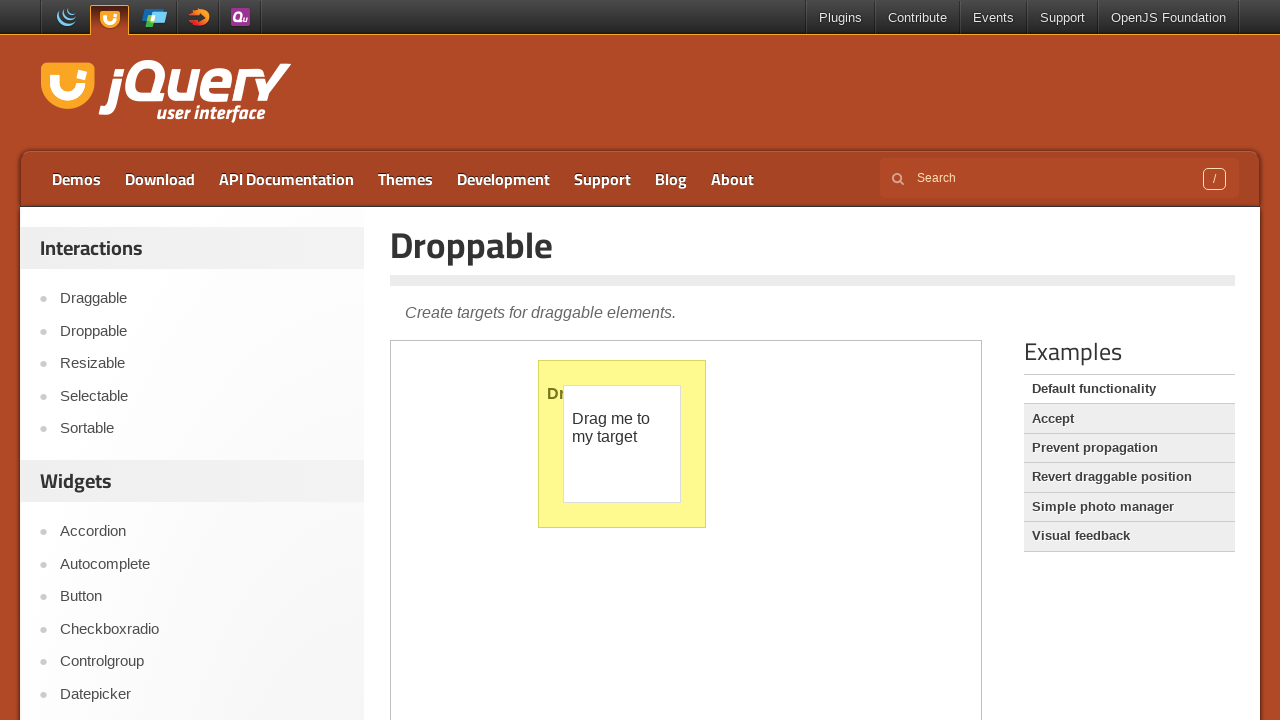

Waited 1 second to observe the drag and drop result
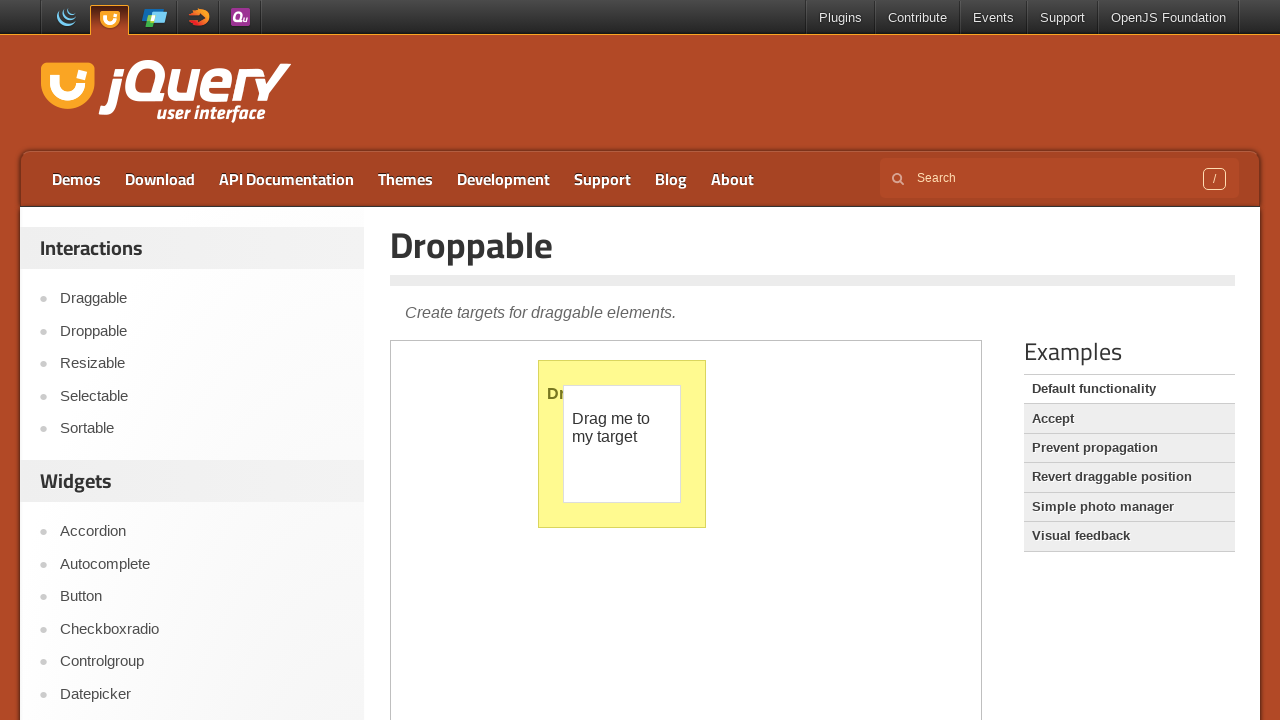

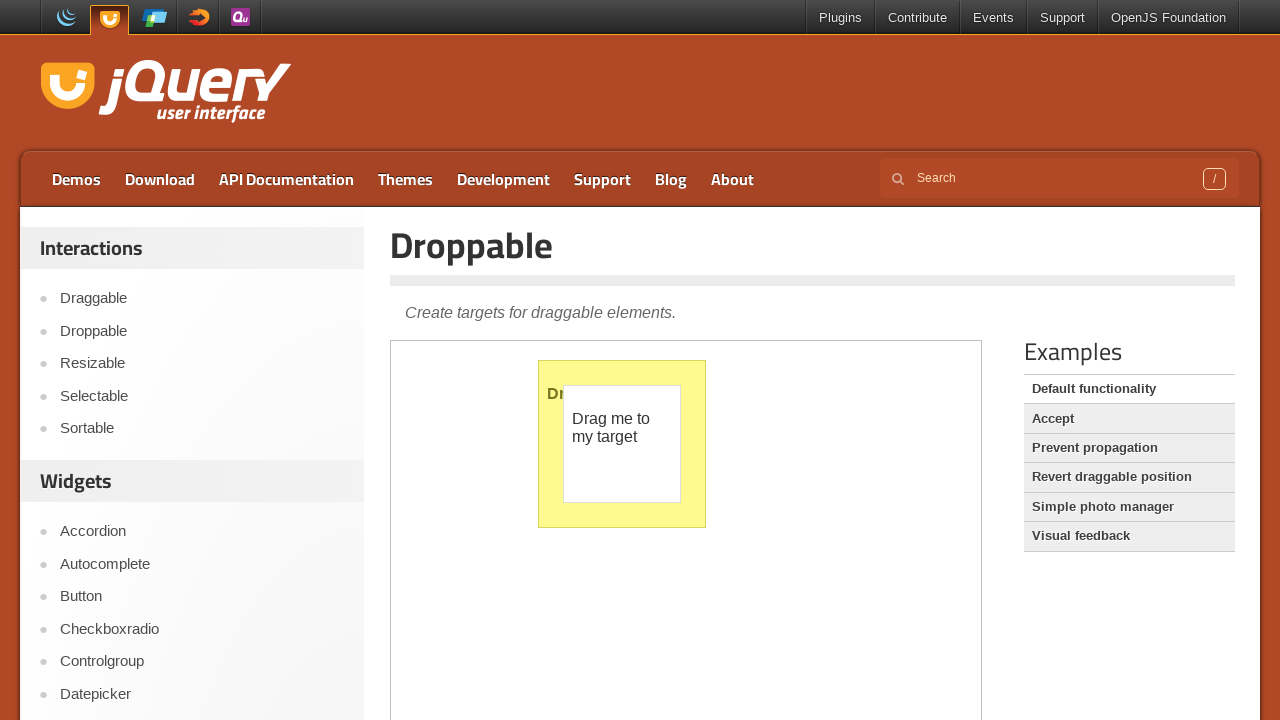